Tests right-click context menu functionality by performing a right-click on an element and selecting an option from the context menu

Starting URL: https://swisnl.github.io/jQuery-contextMenu/demo.html

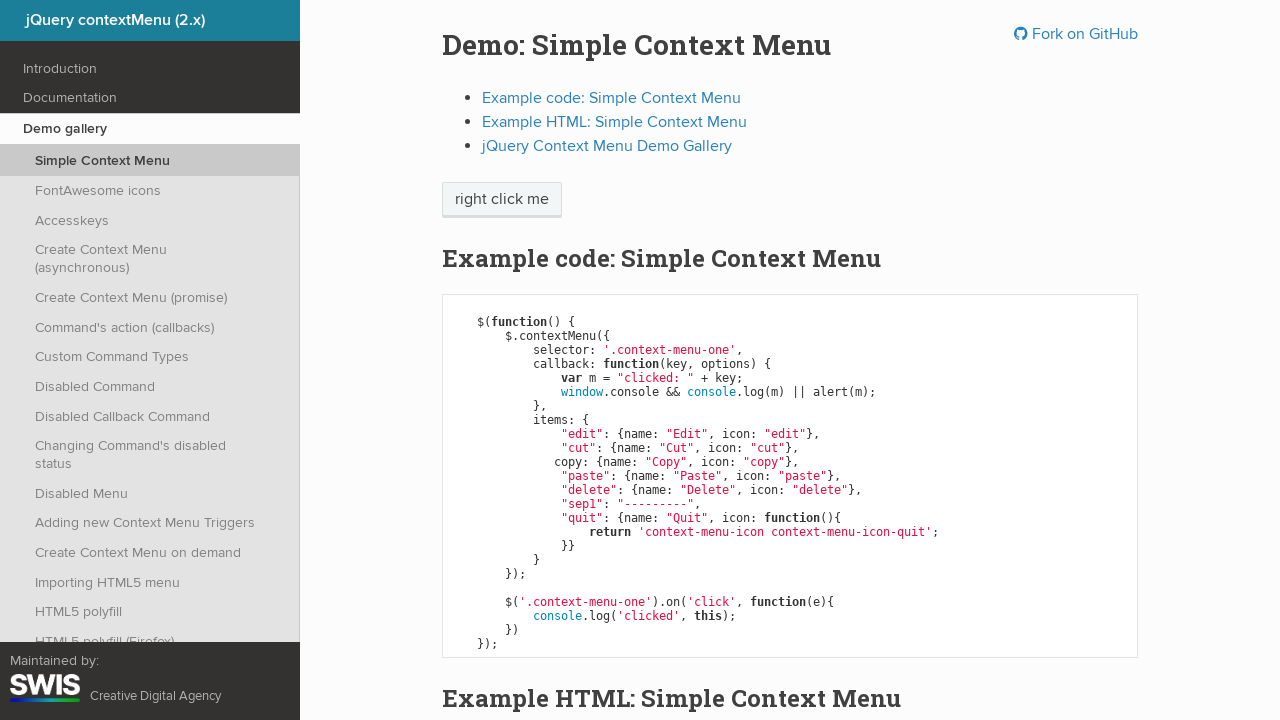

Located element for right-click
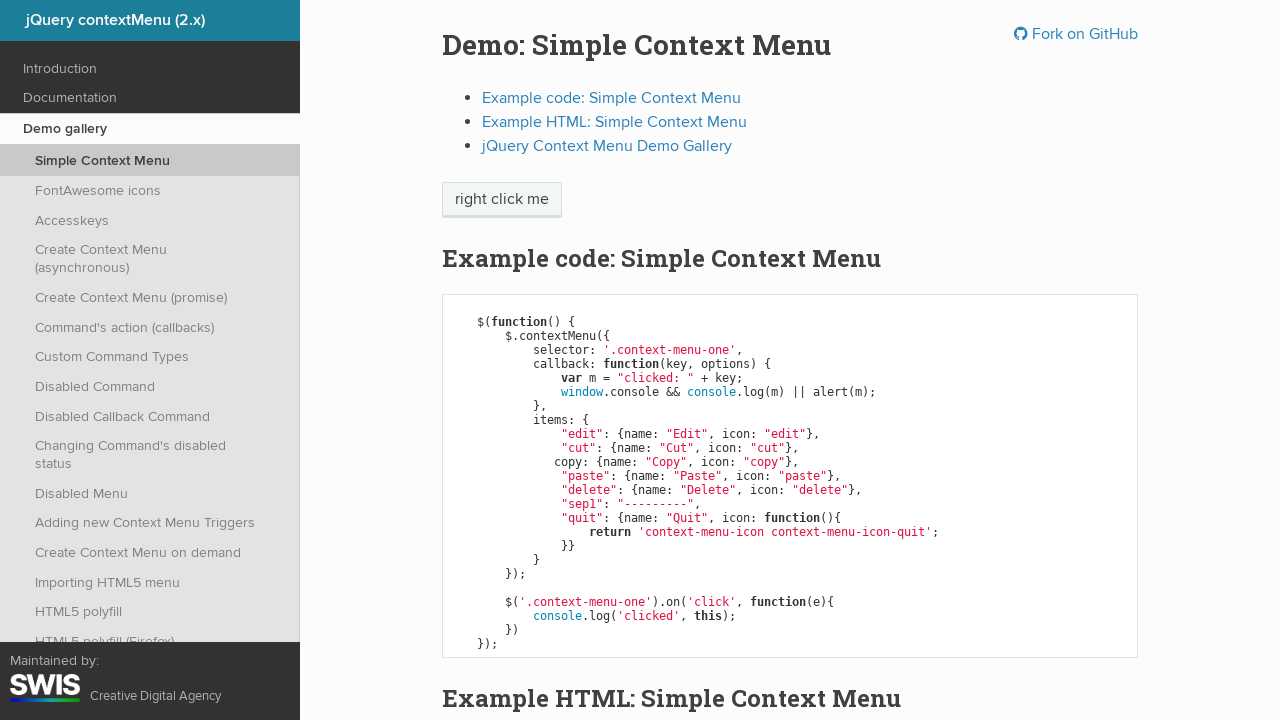

Right-clicked on element to open context menu at (502, 200) on xpath=/html/body/div/section/div/div/div/p/span
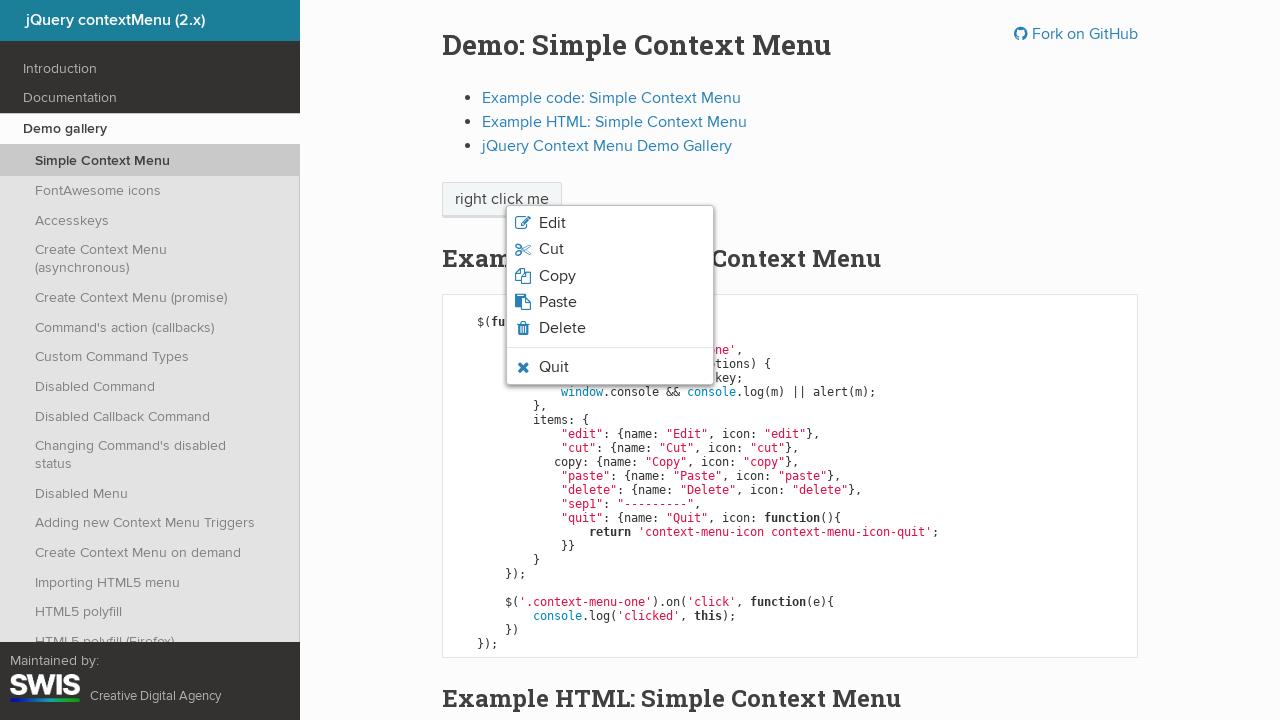

Clicked third option in context menu at (557, 276) on xpath=/html/body/ul/li[3]/span
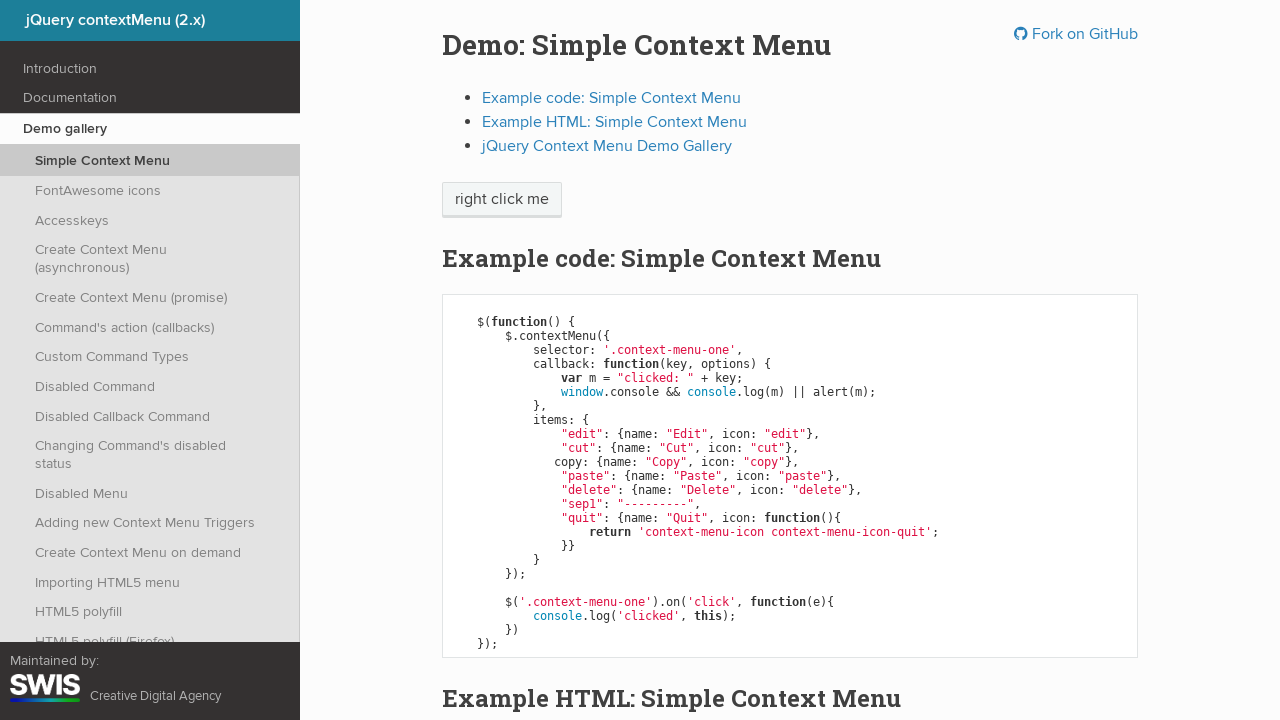

Alert dialog accepted
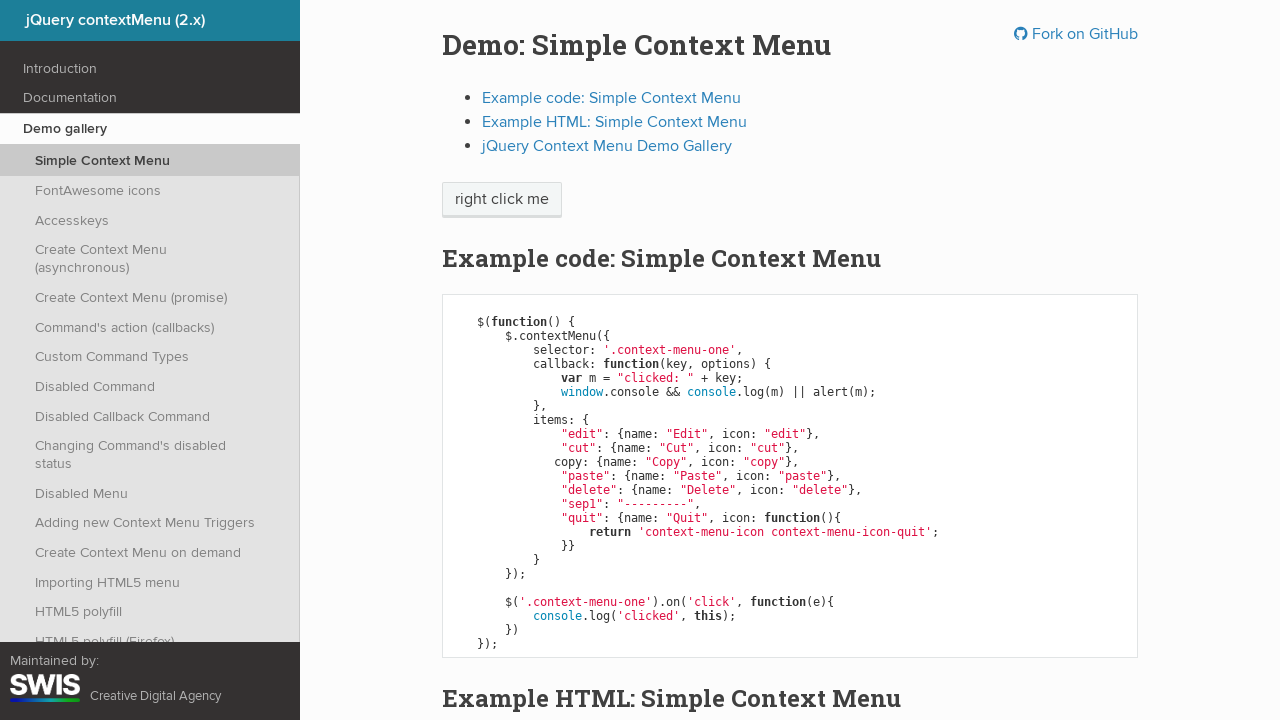

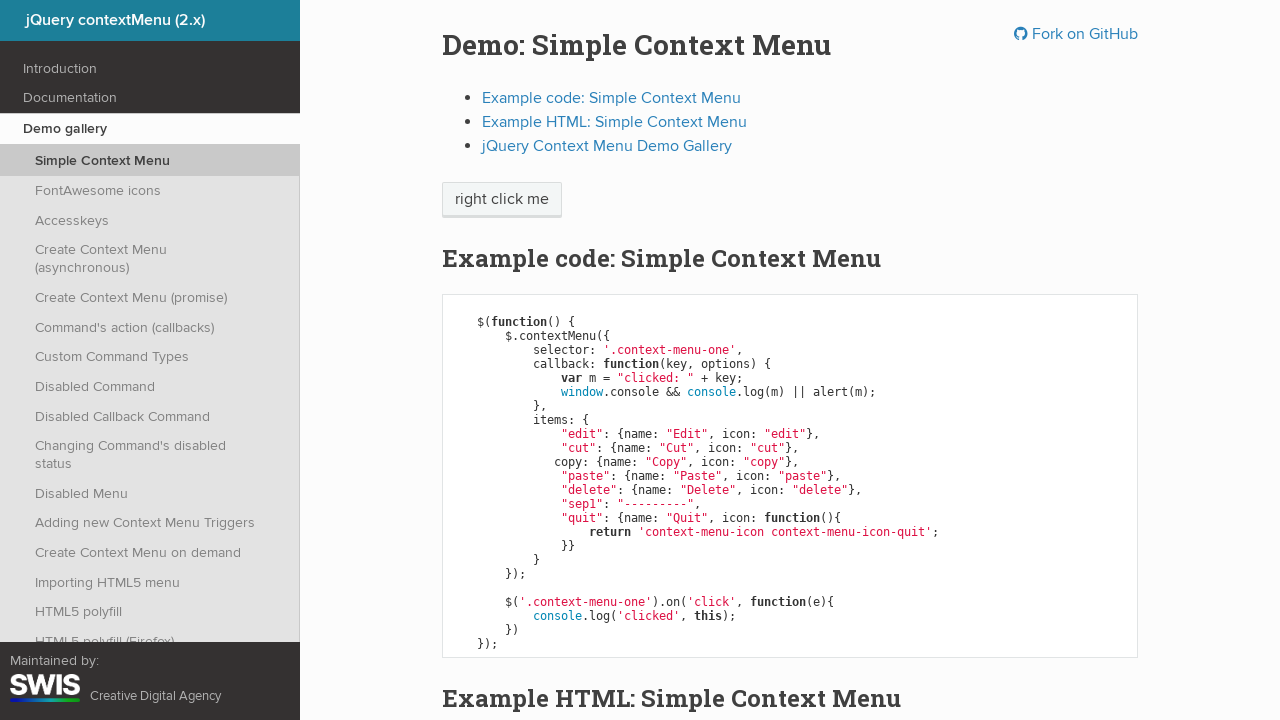